Tests a web form by filling various input fields including text, password, textarea, dropdown selection, checkboxes and radio buttons, then submitting the form

Starting URL: https://www.selenium.dev/selenium/web/web-form.html

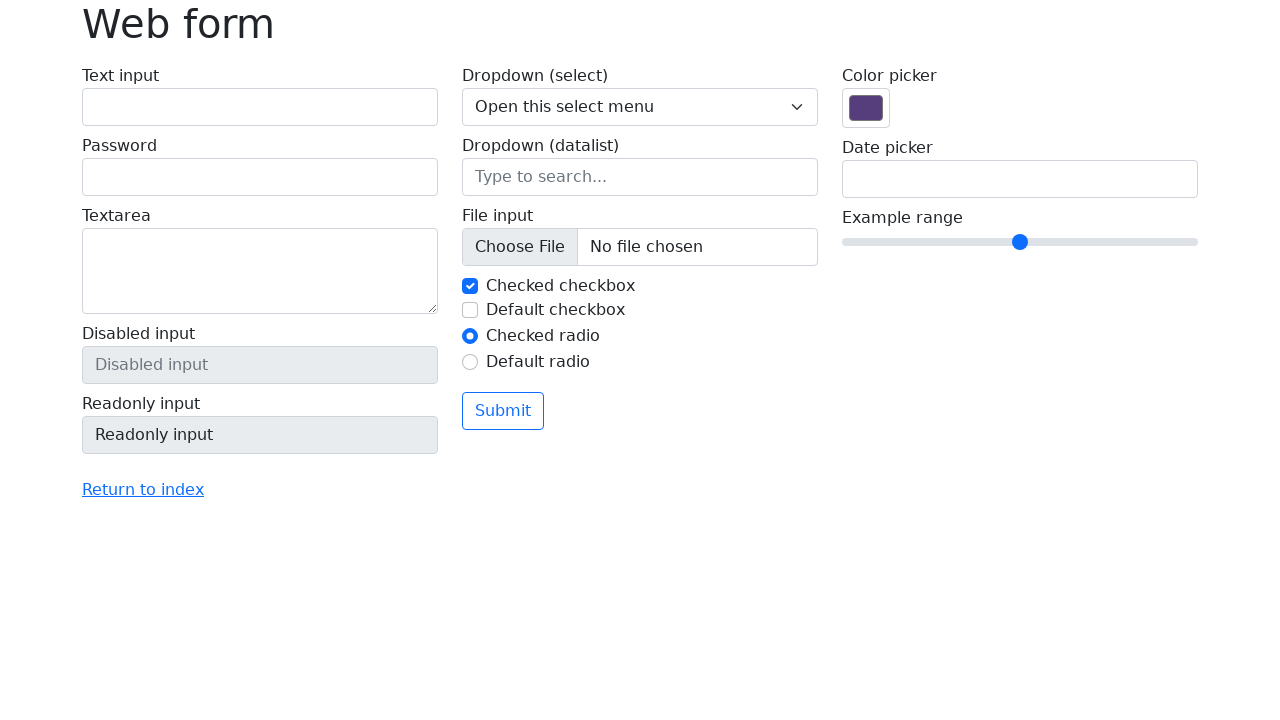

Retrieved heading text from h1.display-6 element
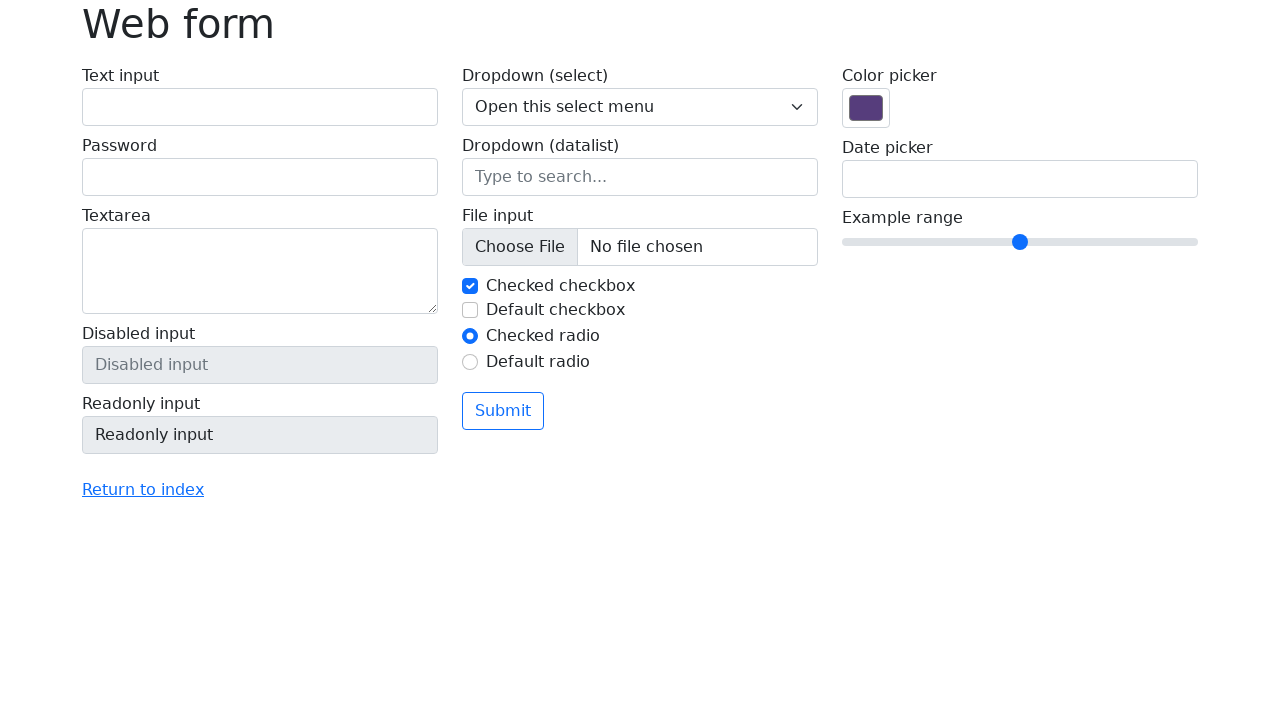

Verified heading text is 'web form'
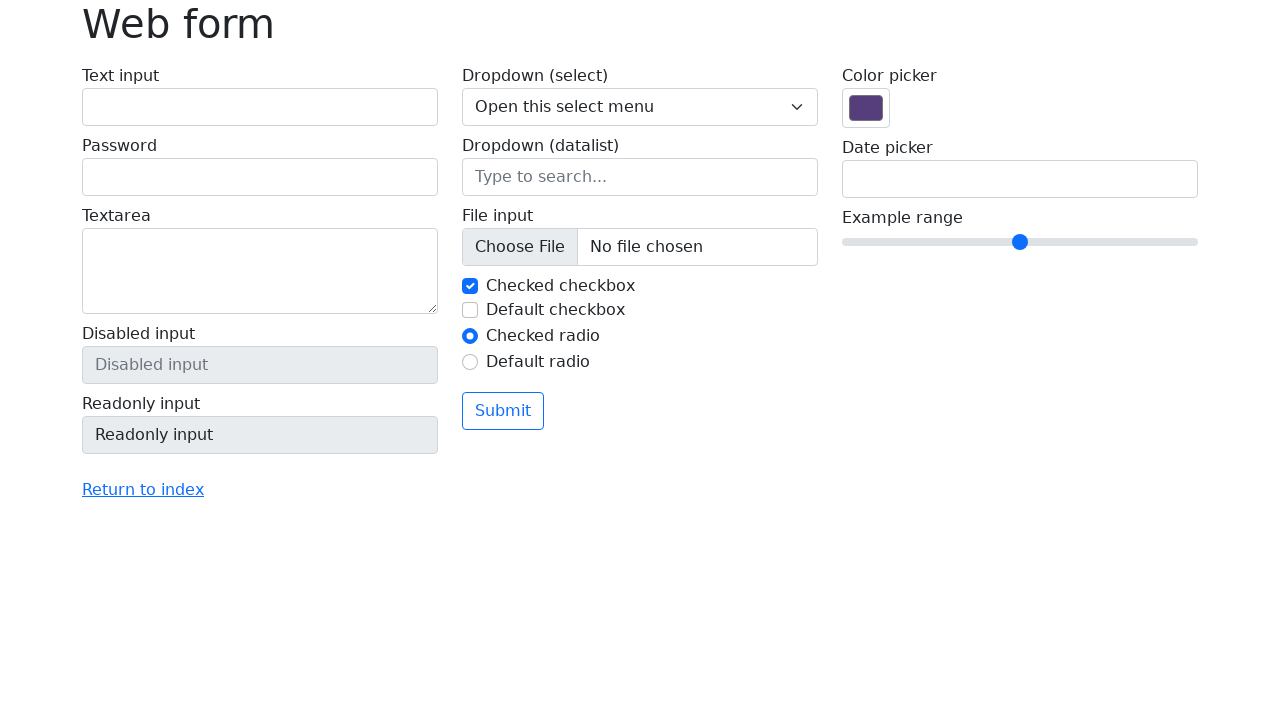

Filled text input field with 'Hima Sekhar' on #my-text-id
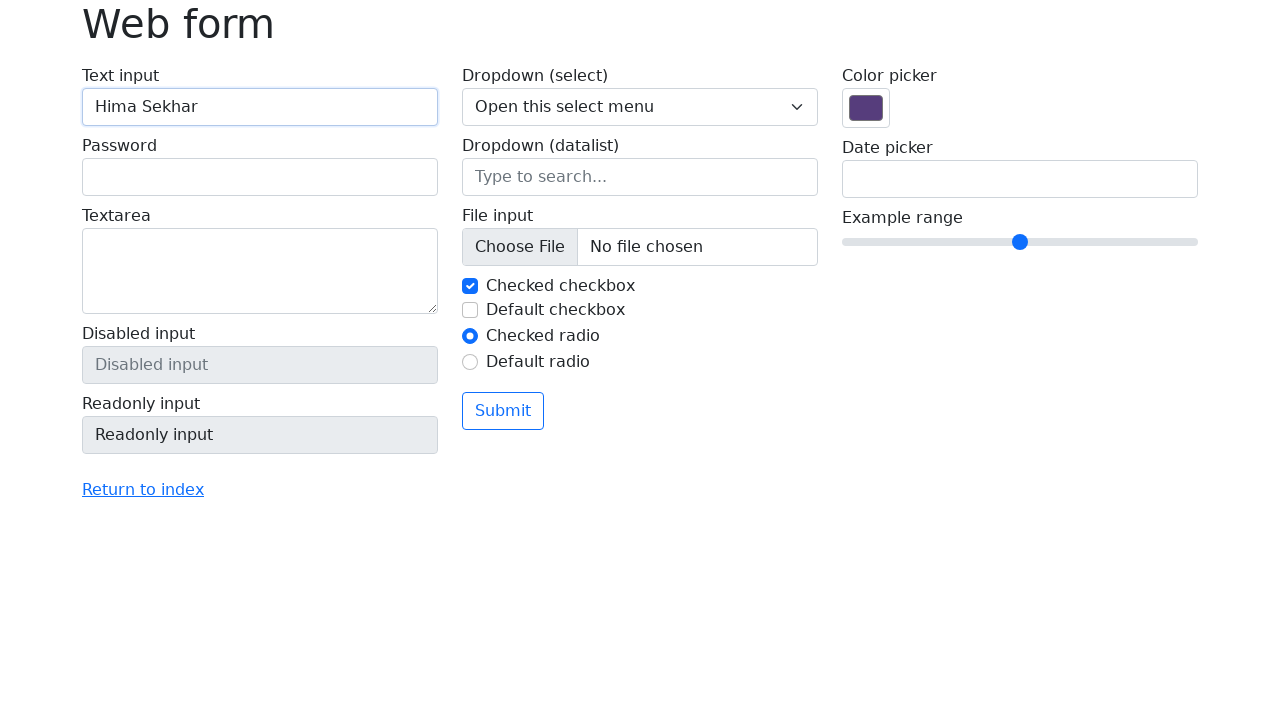

Filled password field with 'Hima@123456' on input[name='my-password']
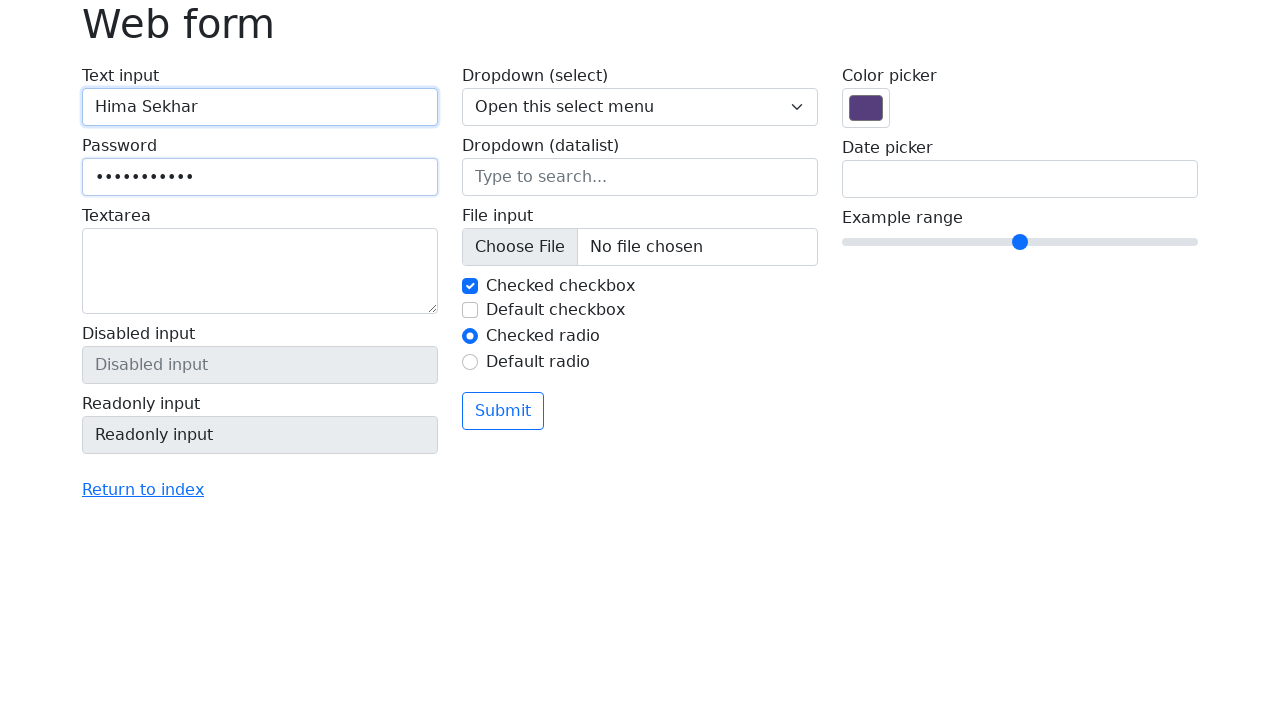

Filled textarea with biographical text on textarea[name='my-textarea']
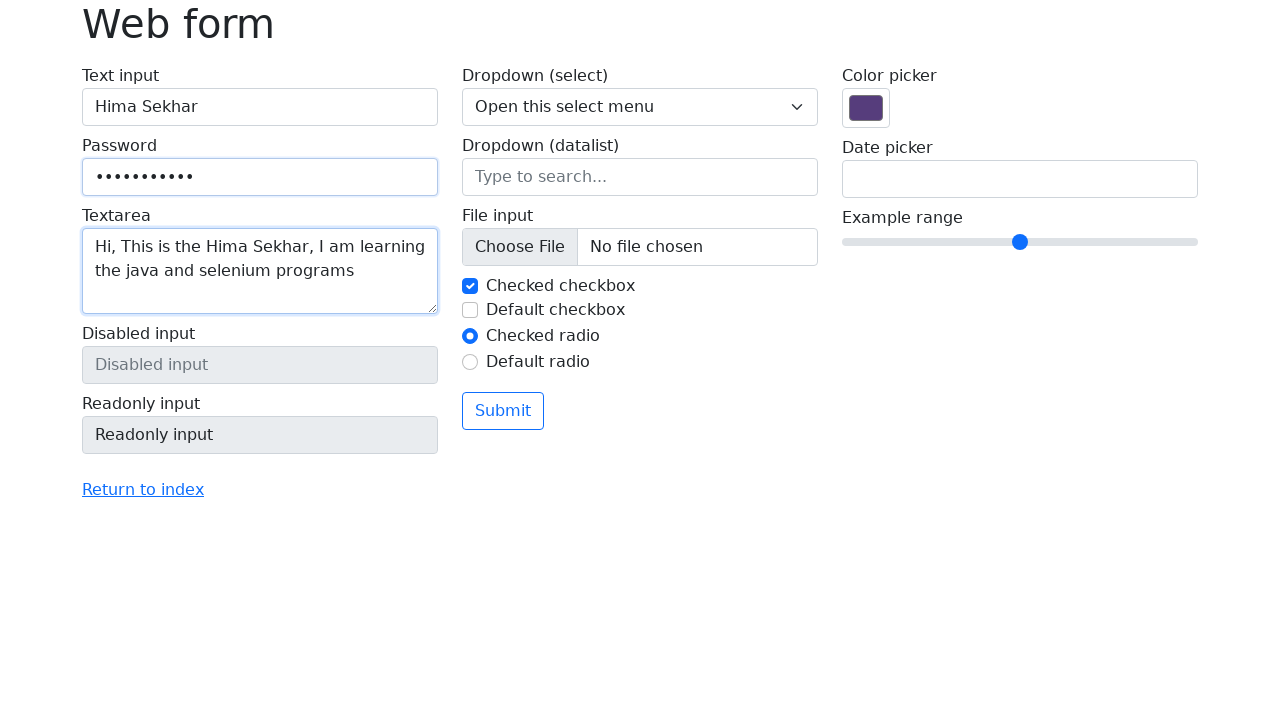

Clicked 'Return to index' link at (143, 490) on text=Return to index
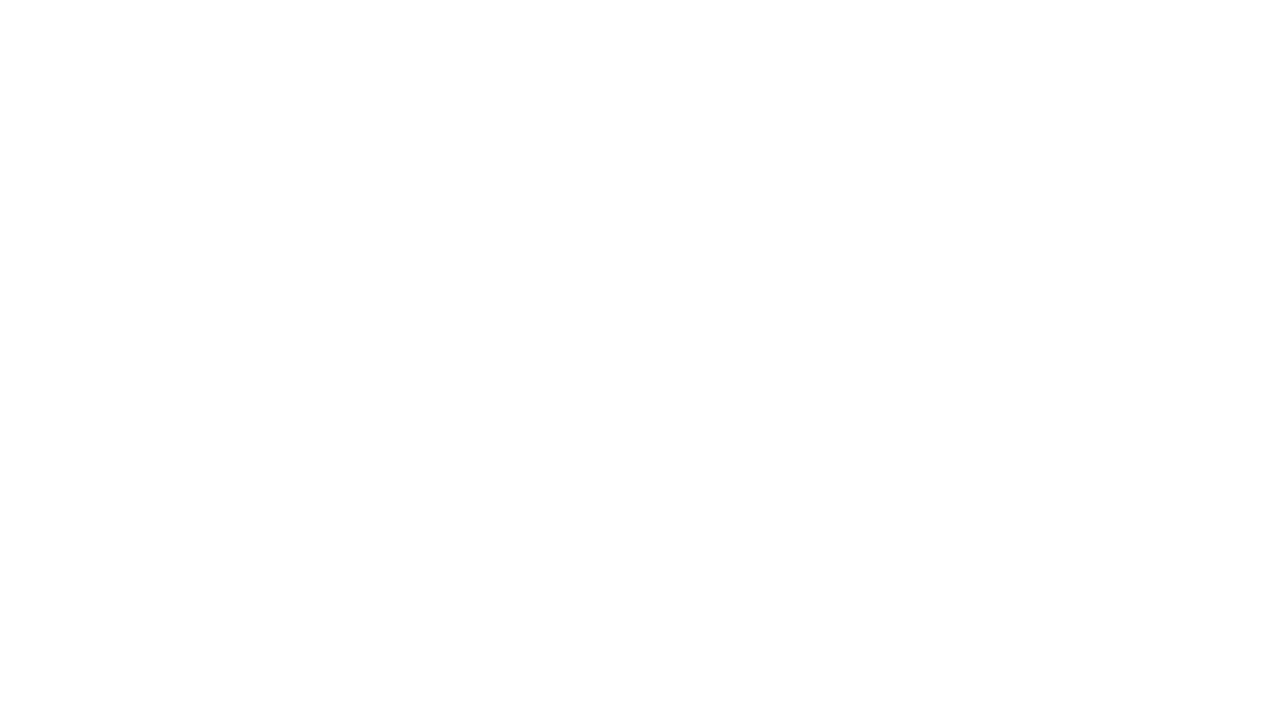

Waited for page load after clicking 'Return to index'
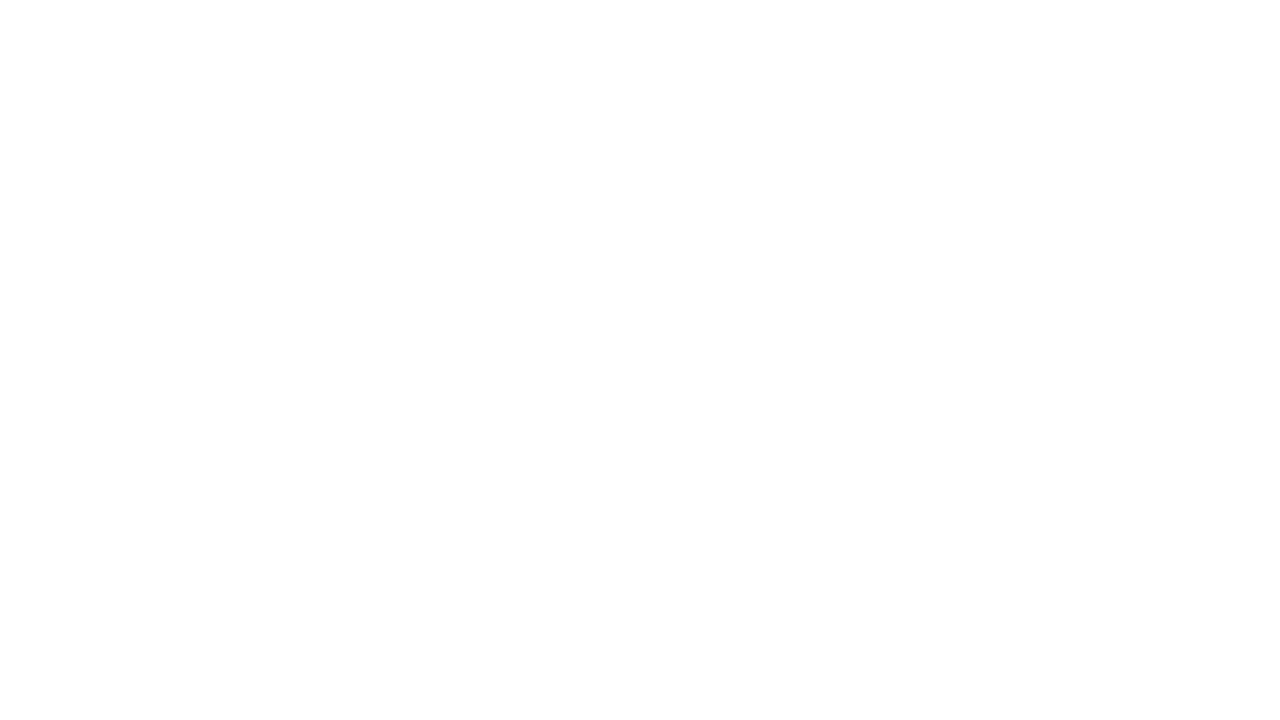

Clicked 'blank.html' link at (82, 240) on text=blank.html
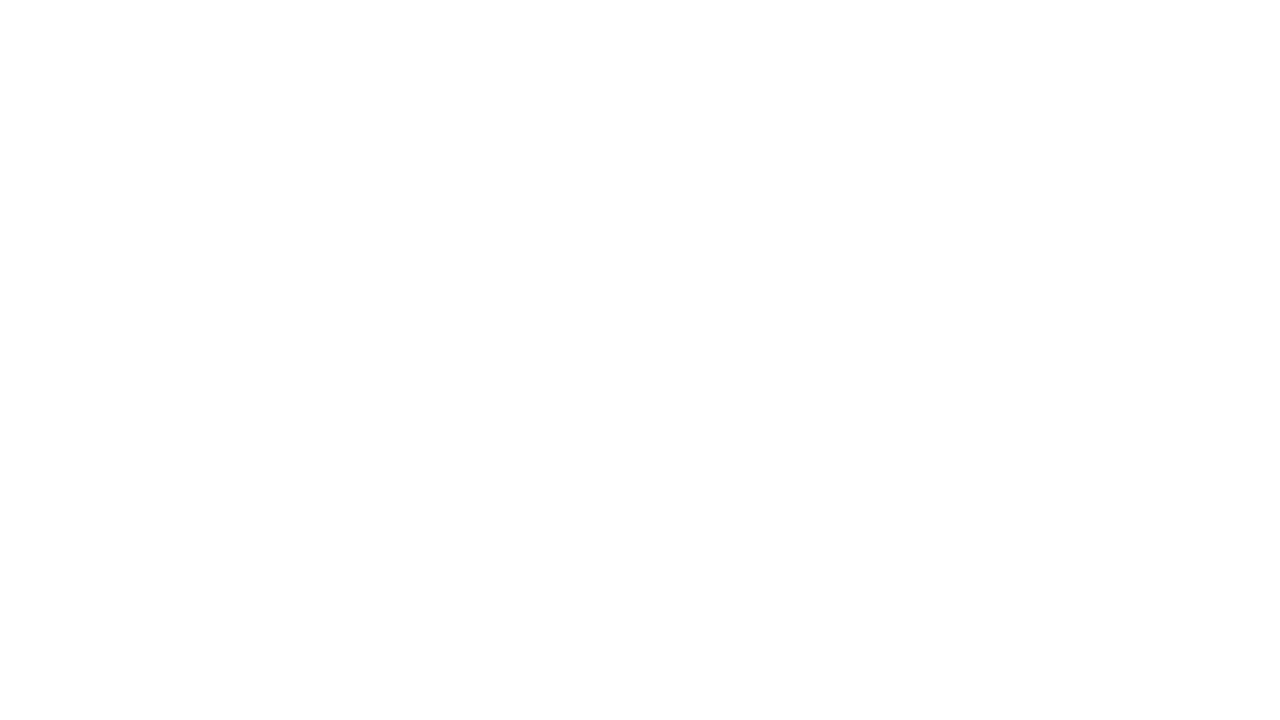

Waited for page load after clicking 'blank.html'
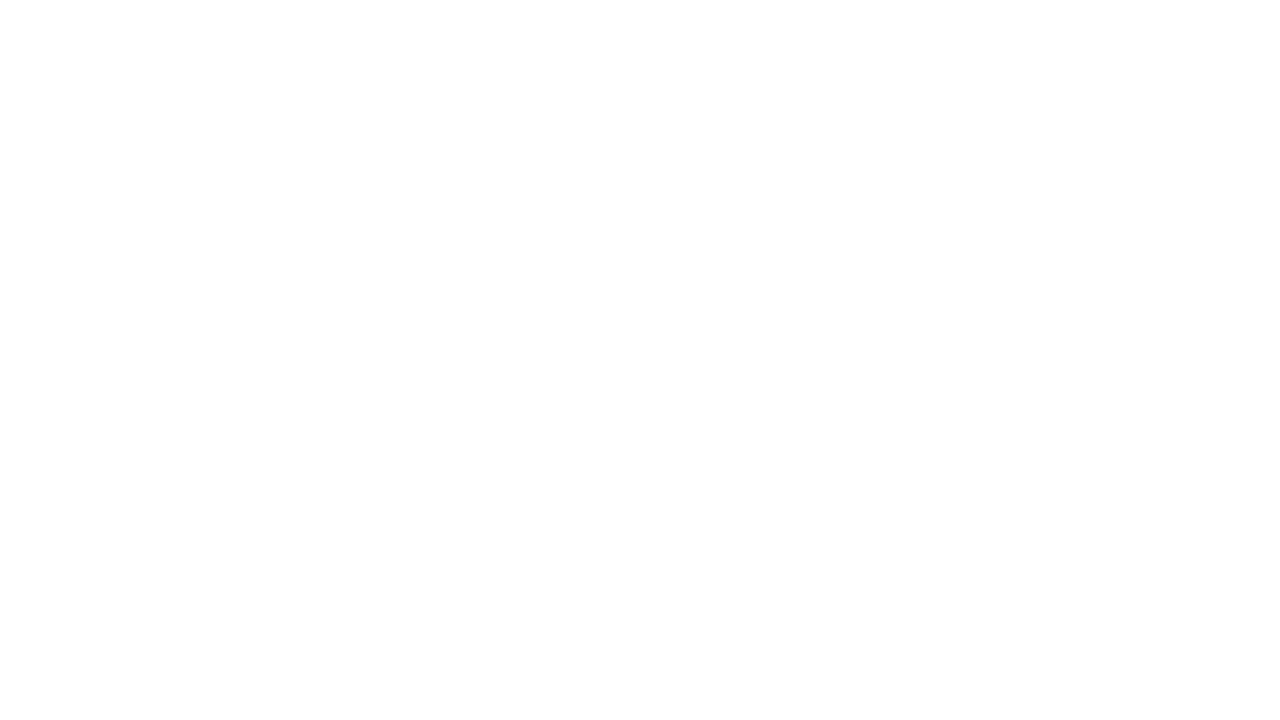

Navigated back once
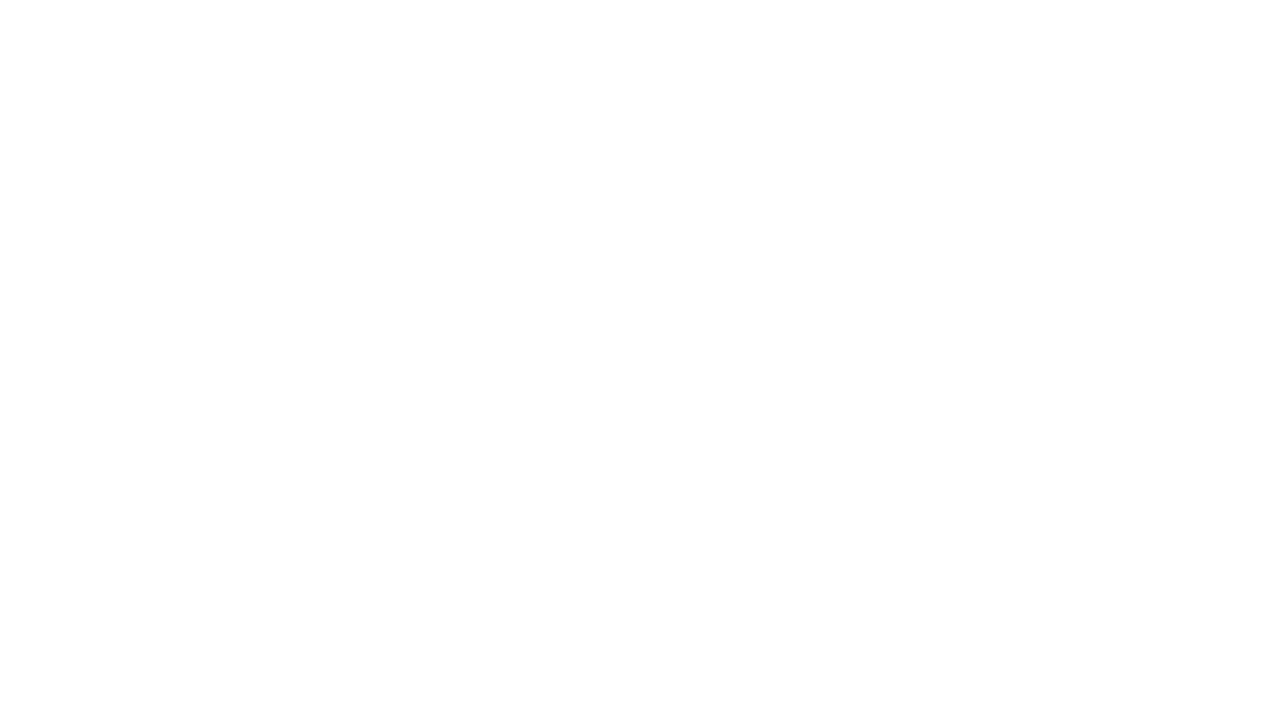

Waited for page load after first back navigation
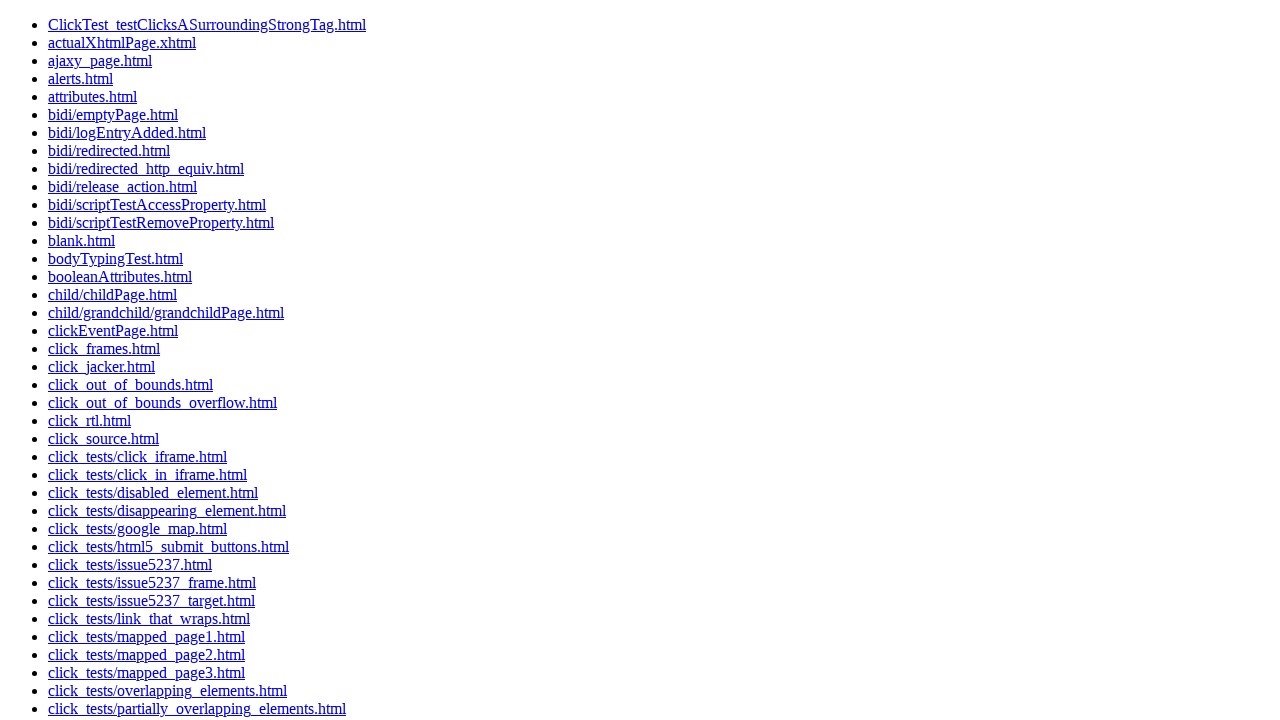

Navigated back twice
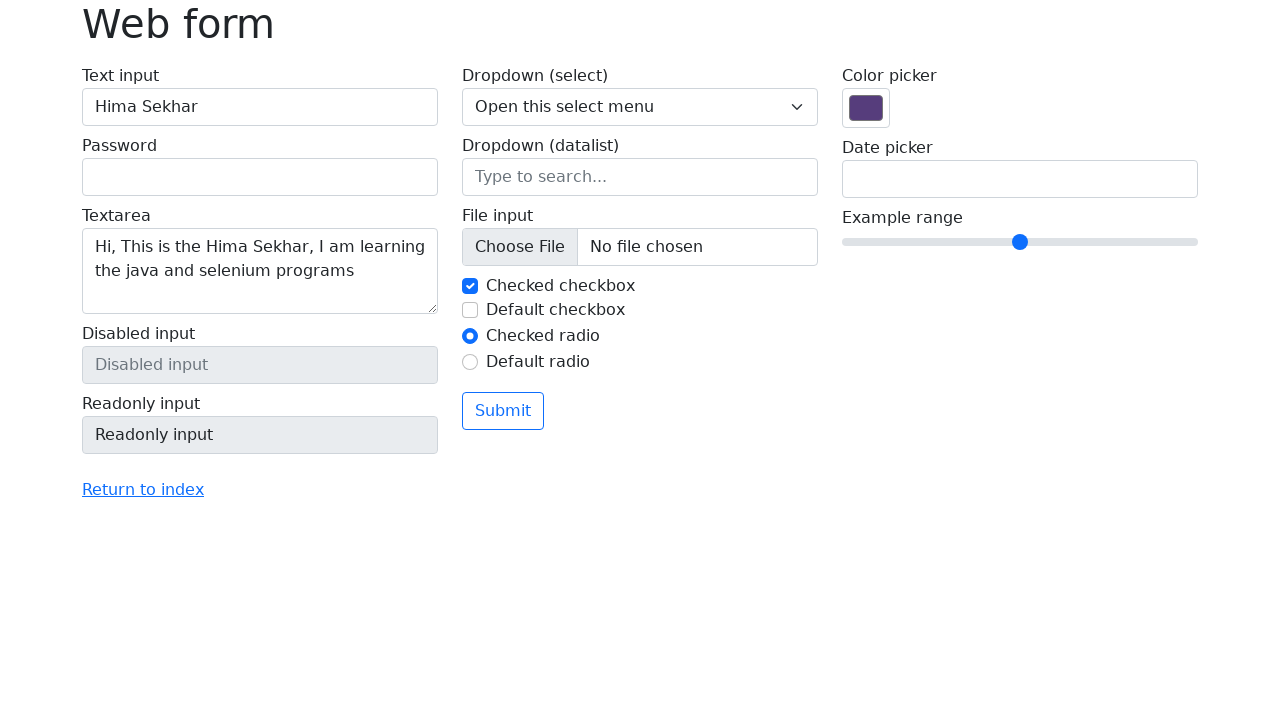

Waited for page load after second back navigation, returned to web form
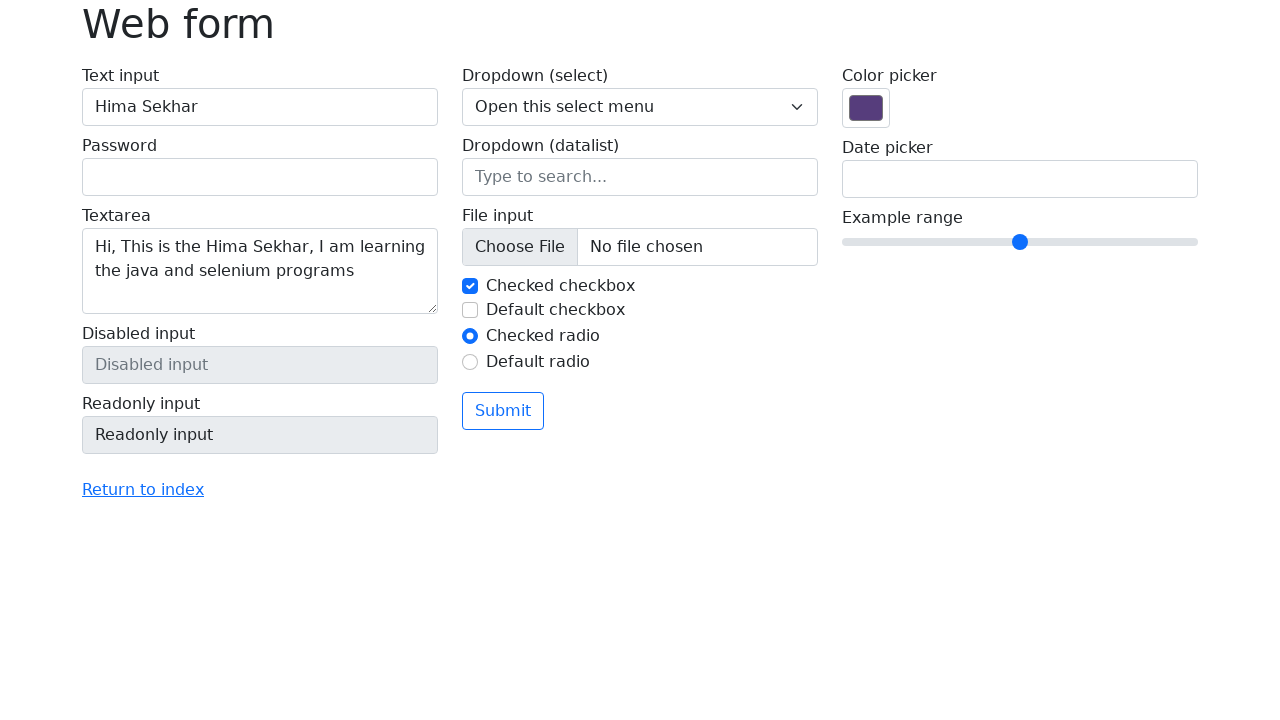

Selected option '2' from dropdown menu on select[name='my-select']
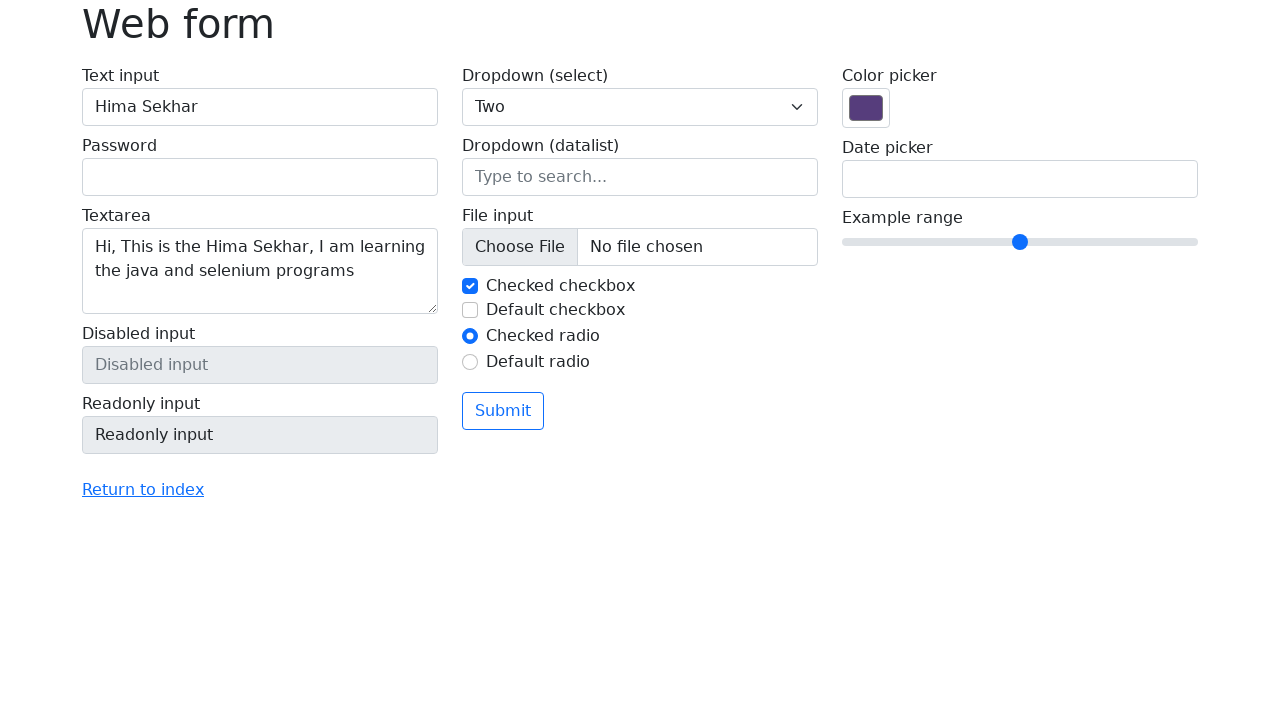

Checked checkbox with name 'my-check' on input[name='my-check']
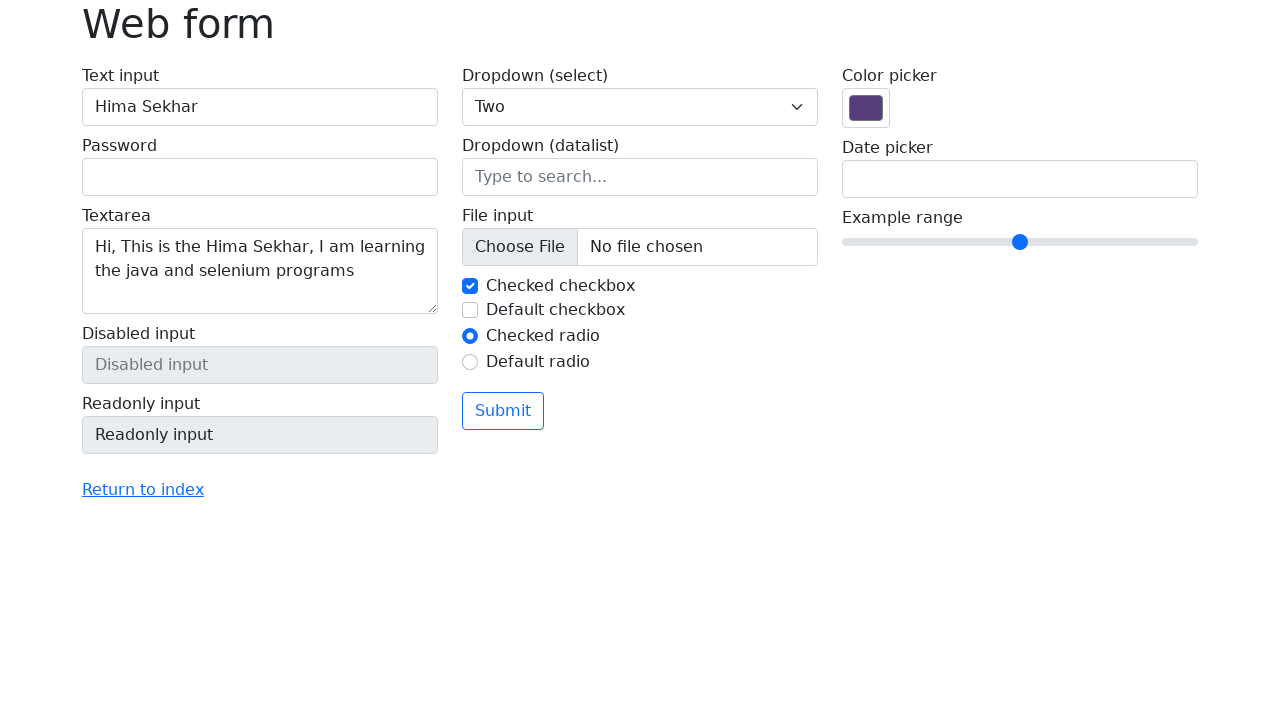

Selected radio button with id 'my-radio-2' at (470, 362) on #my-radio-2
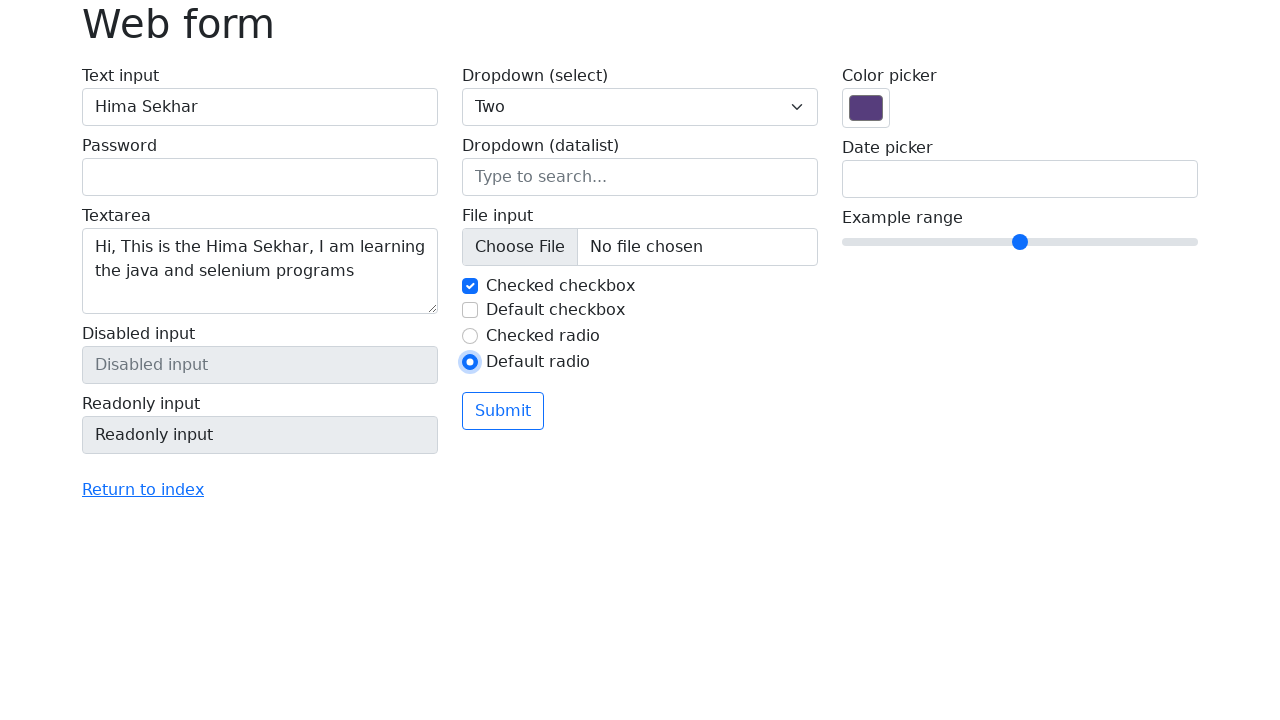

Clicked submit button to submit the form at (503, 411) on button
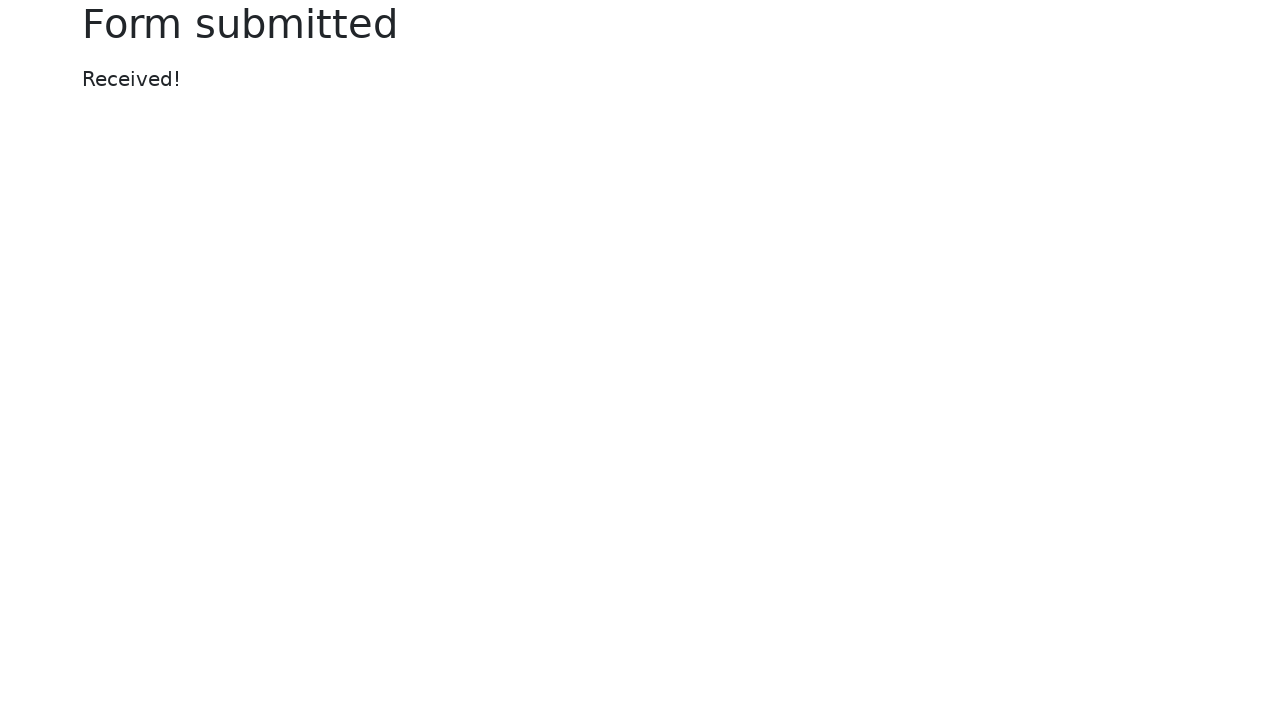

Waited for page load after form submission
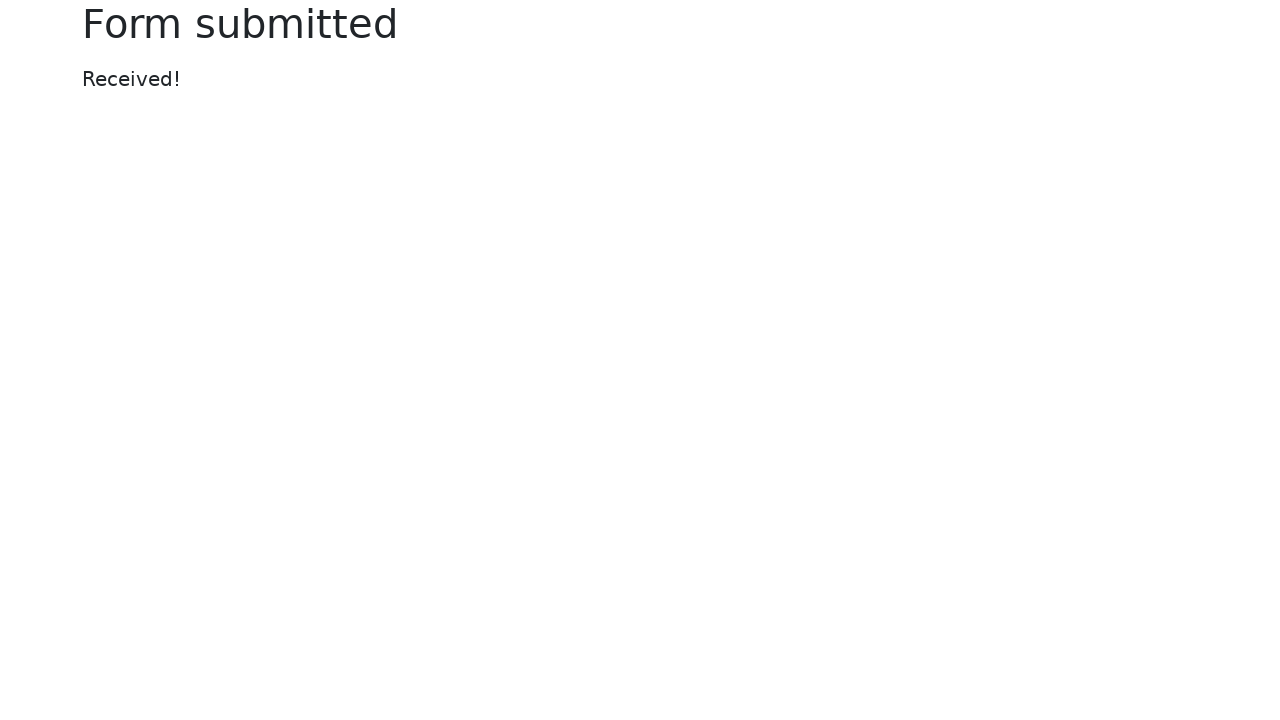

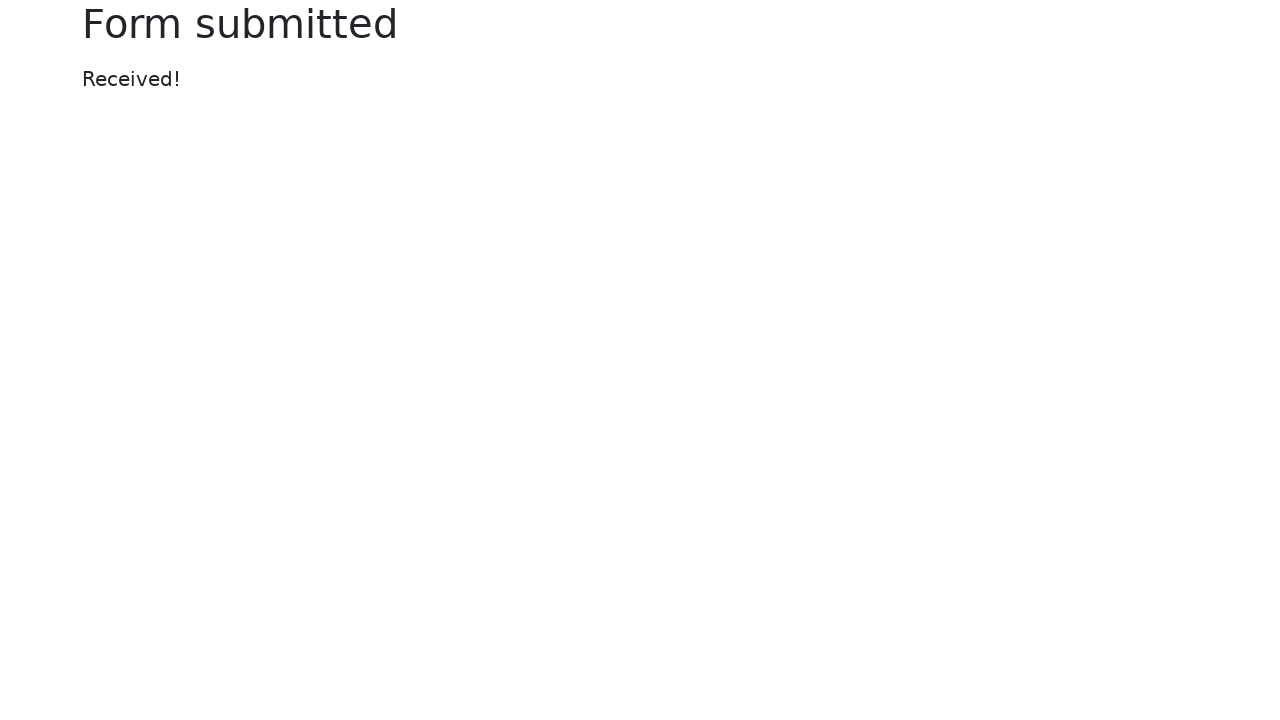